Tests handling a confirm JavaScript alert by clicking the Confirm Alert button, switching to the alert, and dismissing it with Cancel.

Starting URL: https://v1.training-support.net/selenium/javascript-alerts

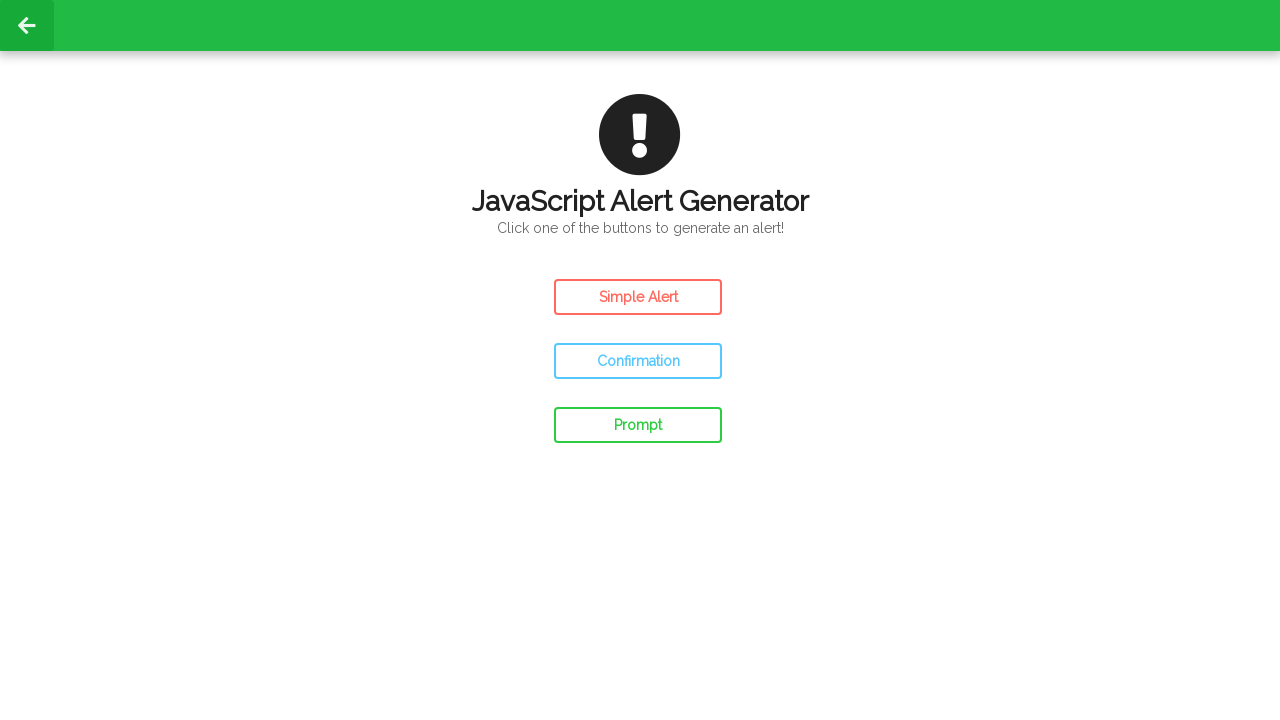

Set up dialog handler to dismiss confirm alerts
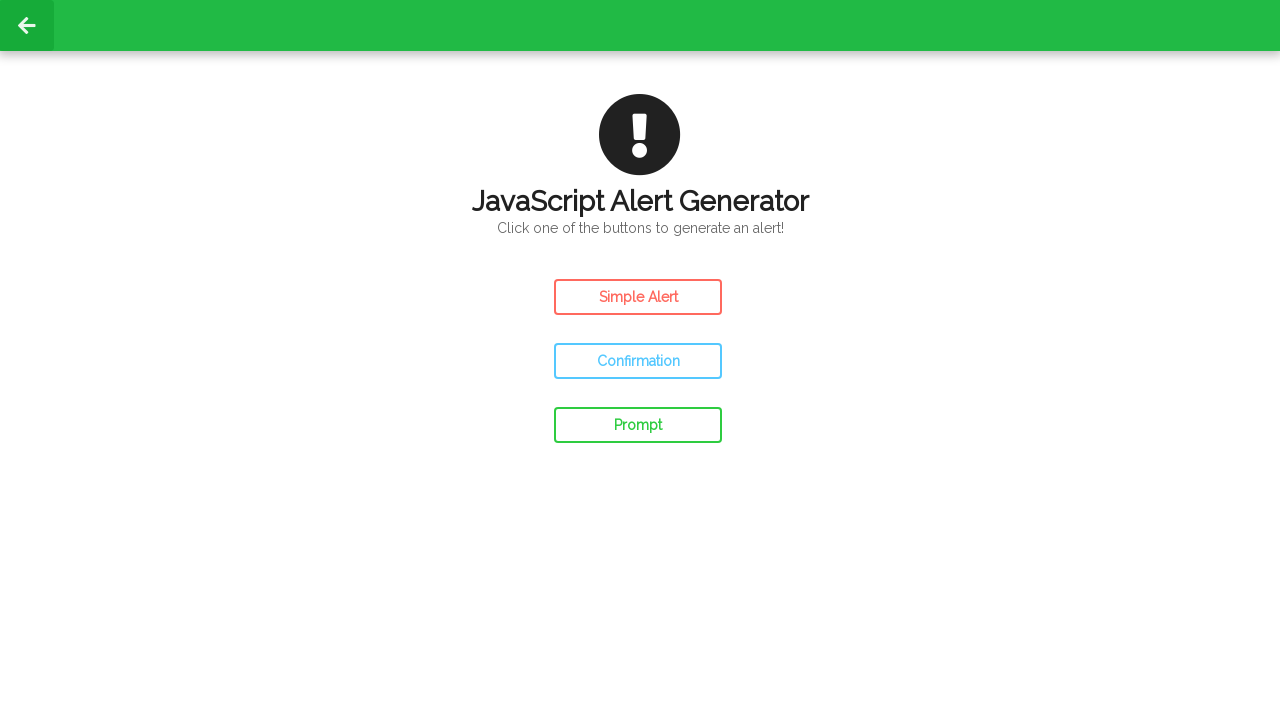

Clicked the Confirm Alert button at (638, 361) on #confirm
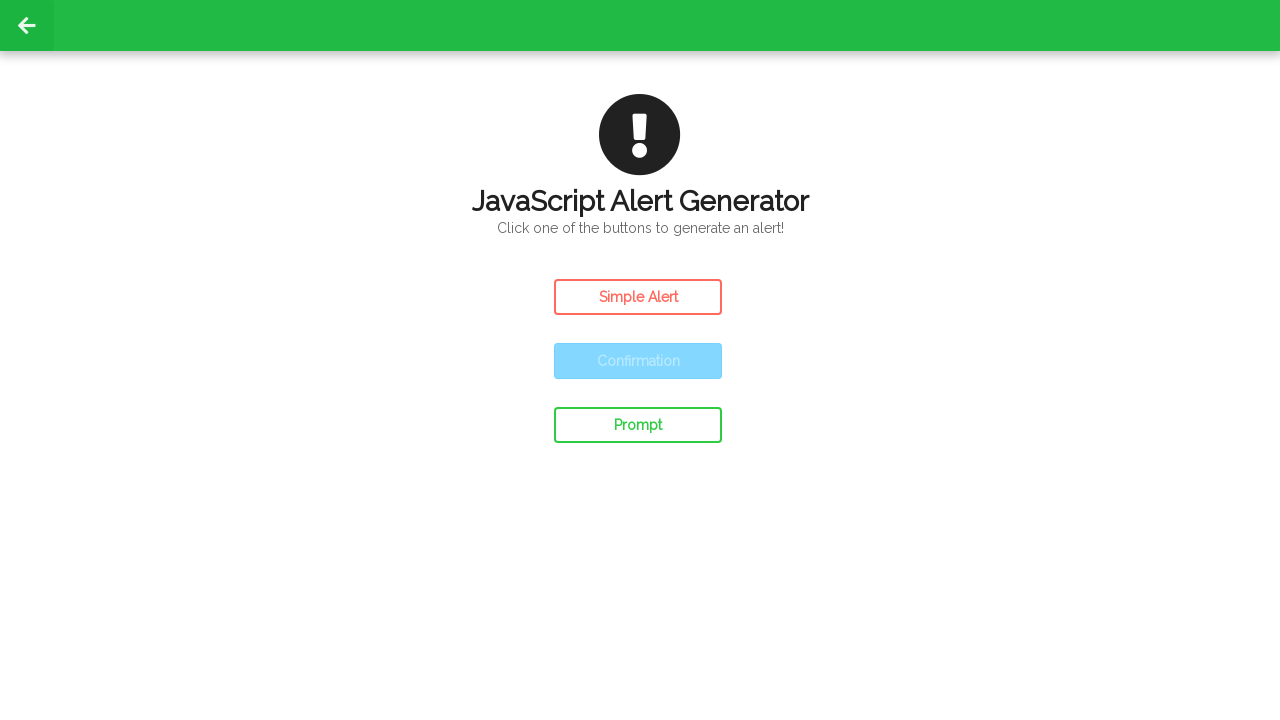

Waited for alert to be handled and page to update
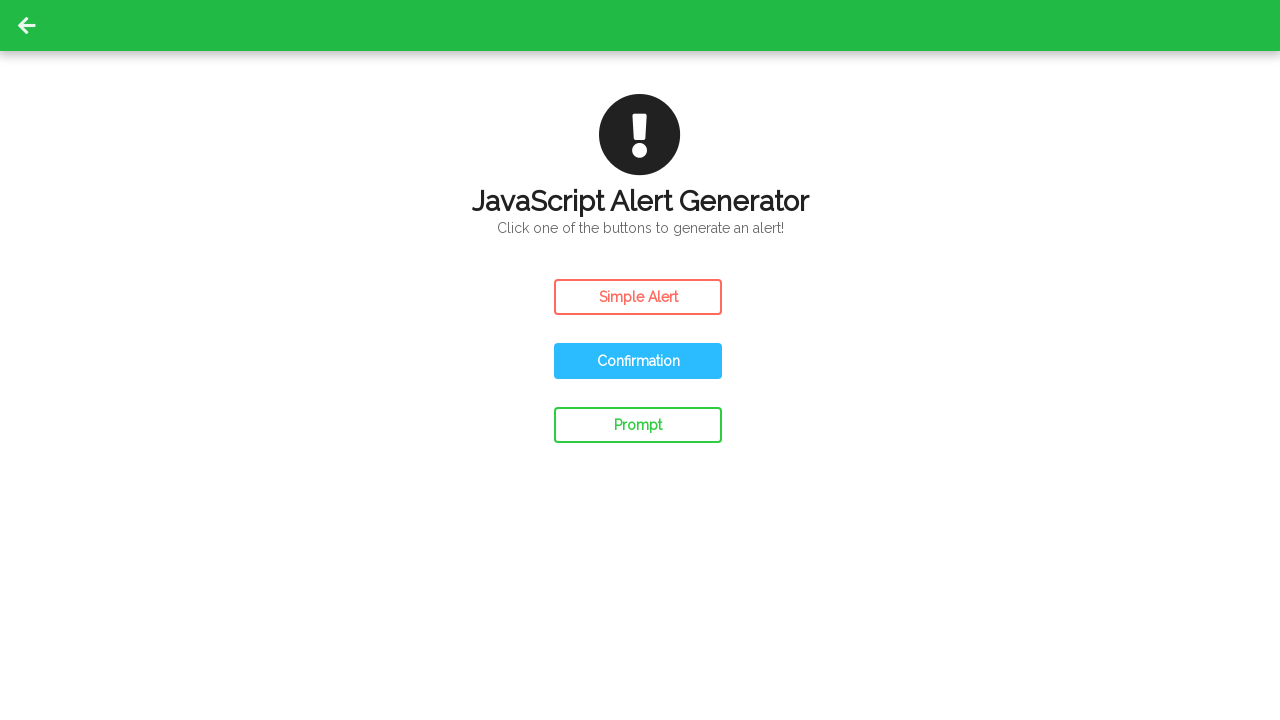

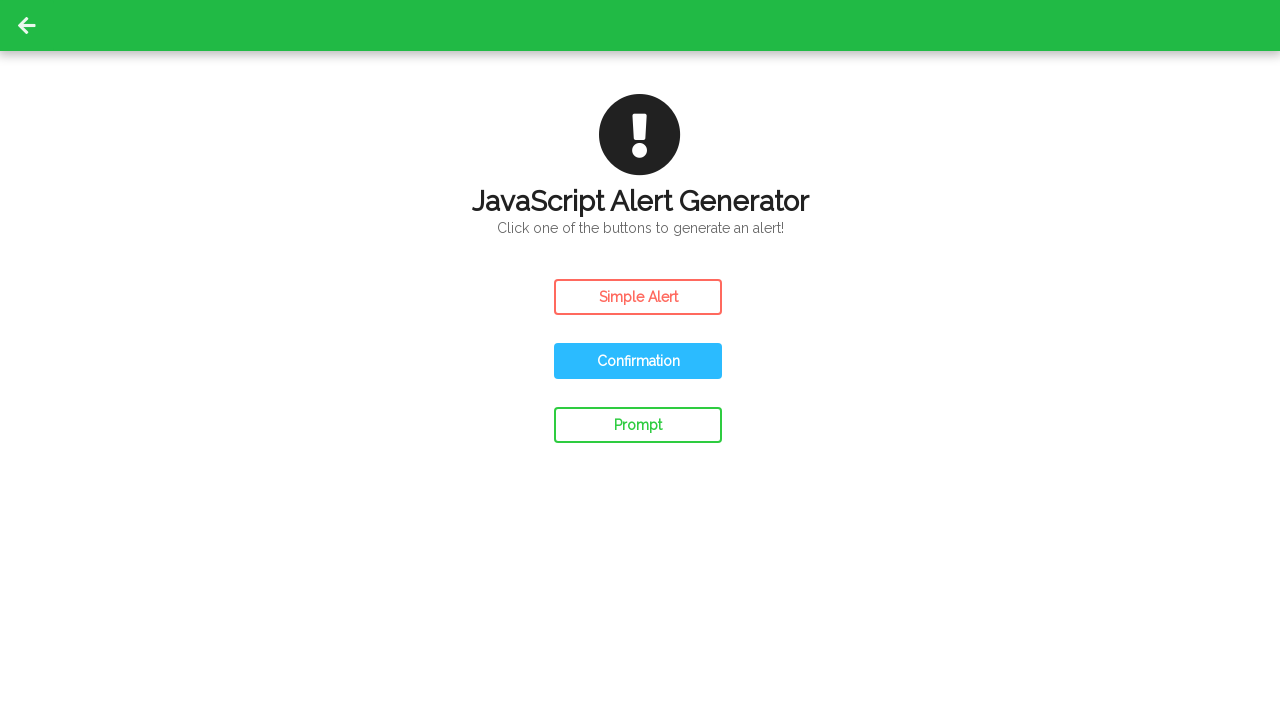